Tests opening a new window by clicking a link and switching between windows using index-based window handle access to verify correct window focus.

Starting URL: http://the-internet.herokuapp.com/windows

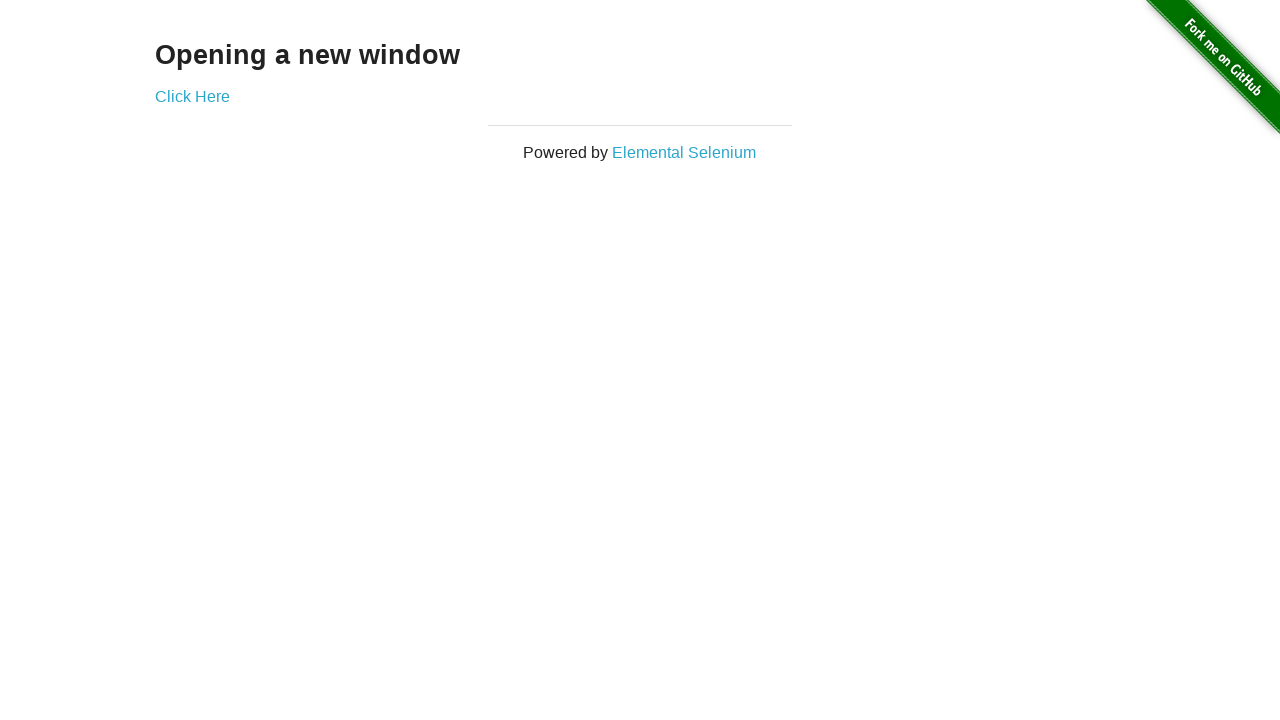

Clicked link to open a new window at (192, 96) on .example a
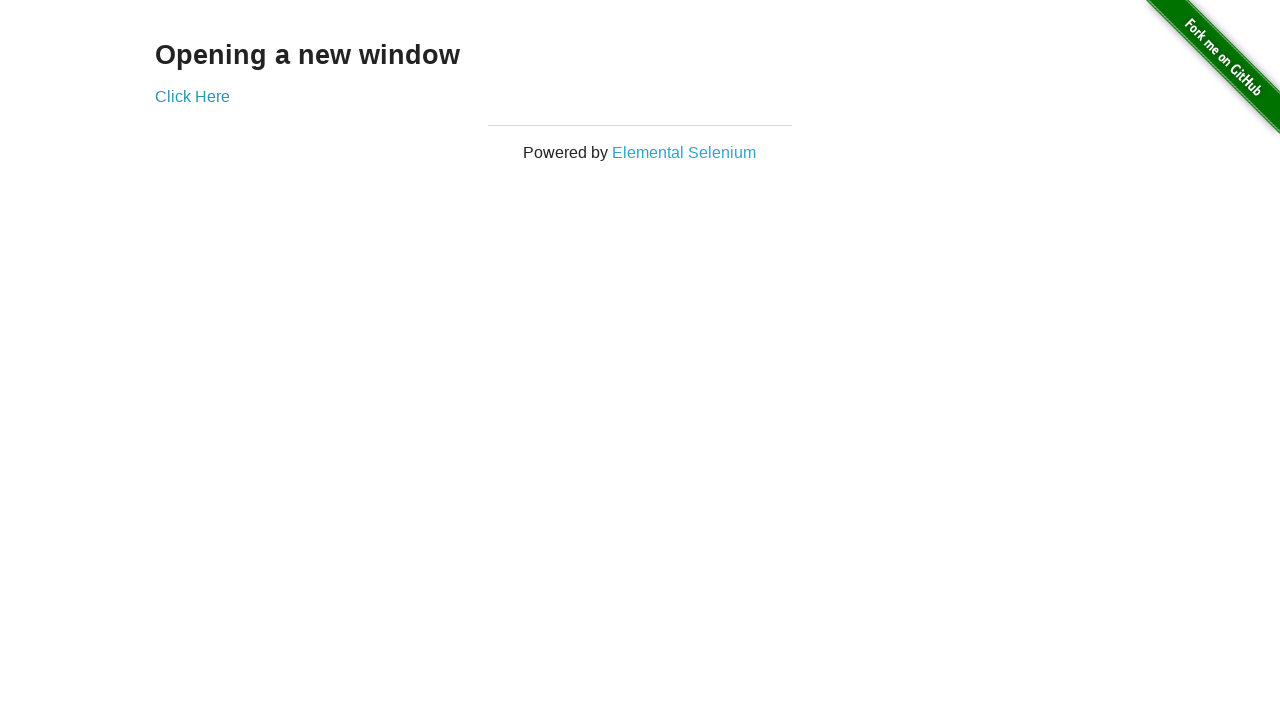

Waited for new window to open
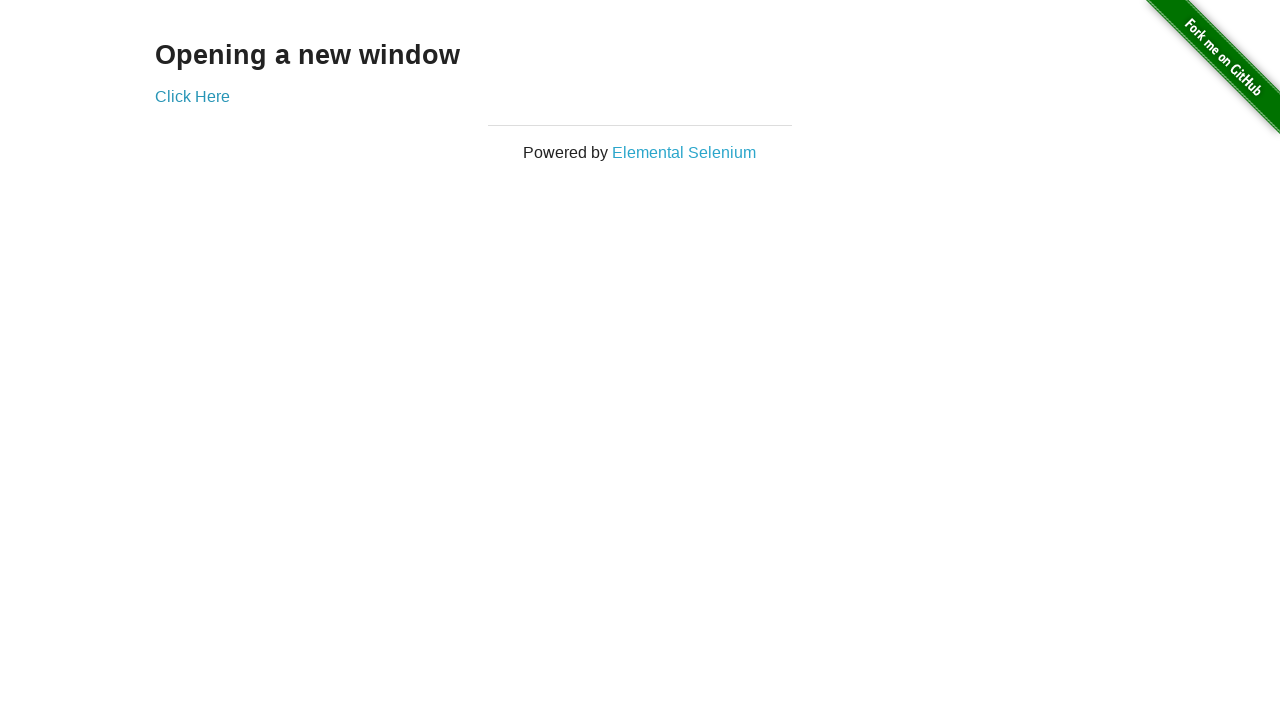

Retrieved all pages from context
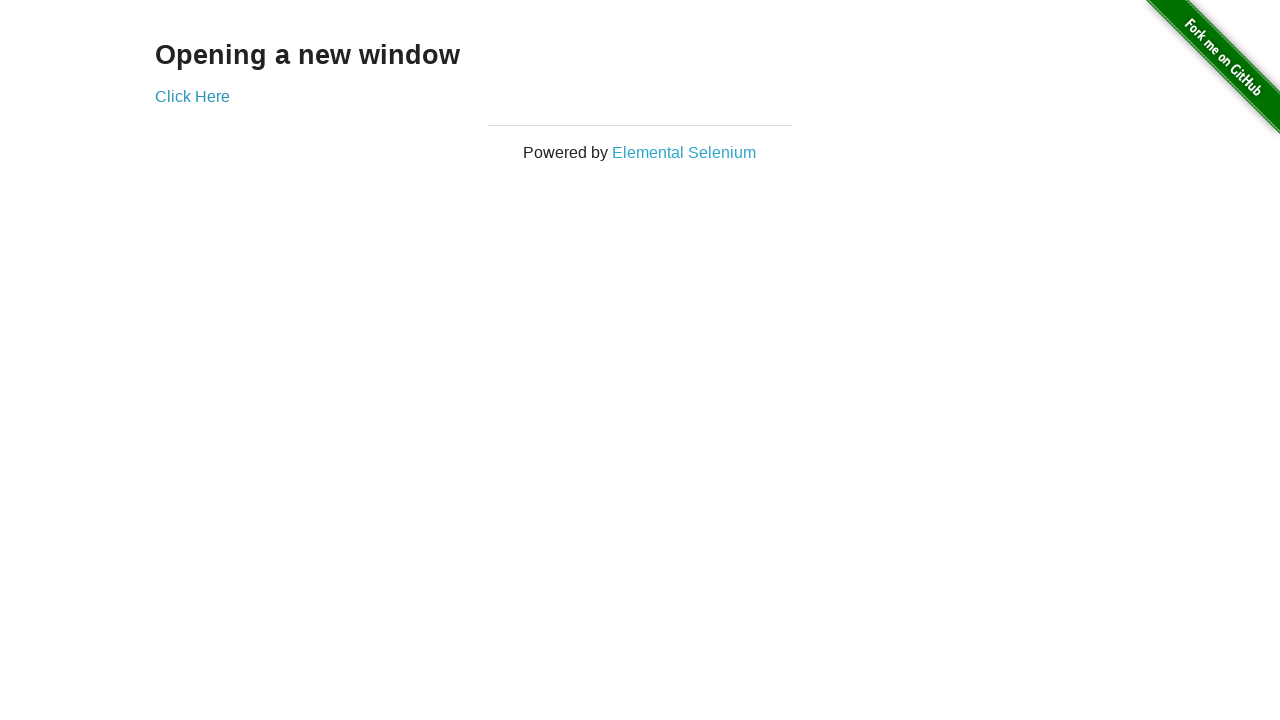

Switched to first window (original window)
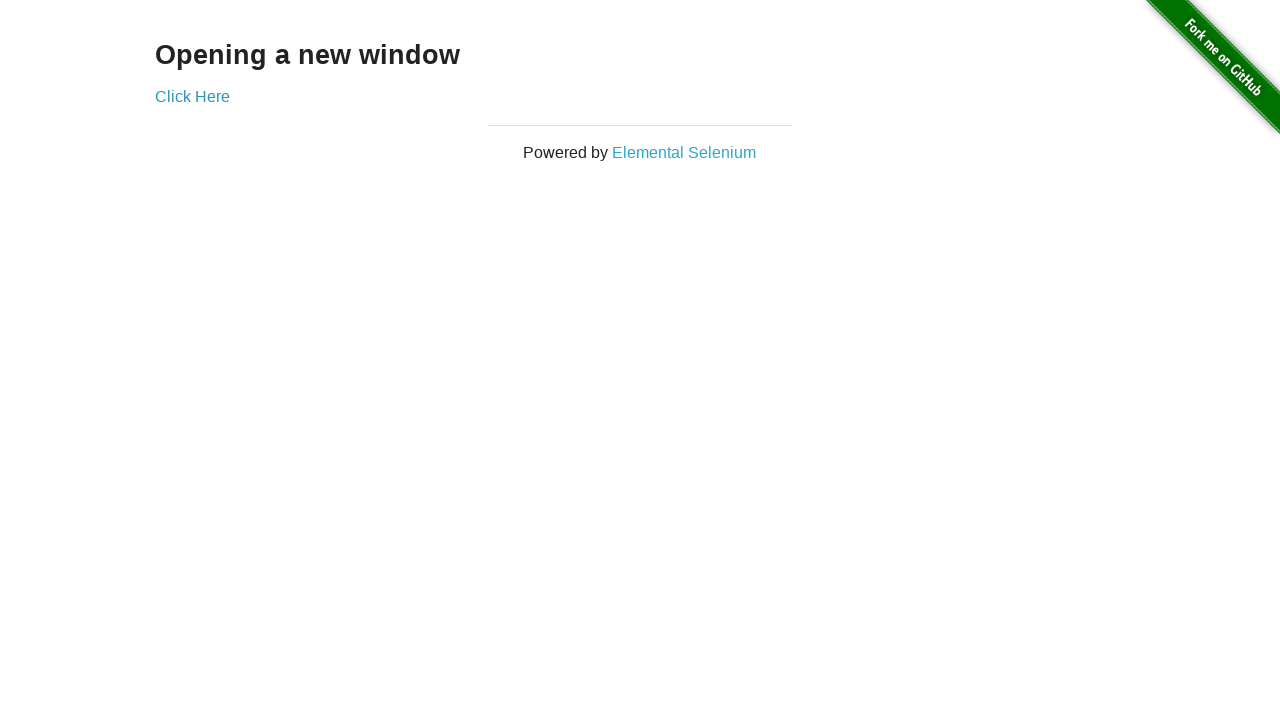

Verified first window title is not 'New Window'
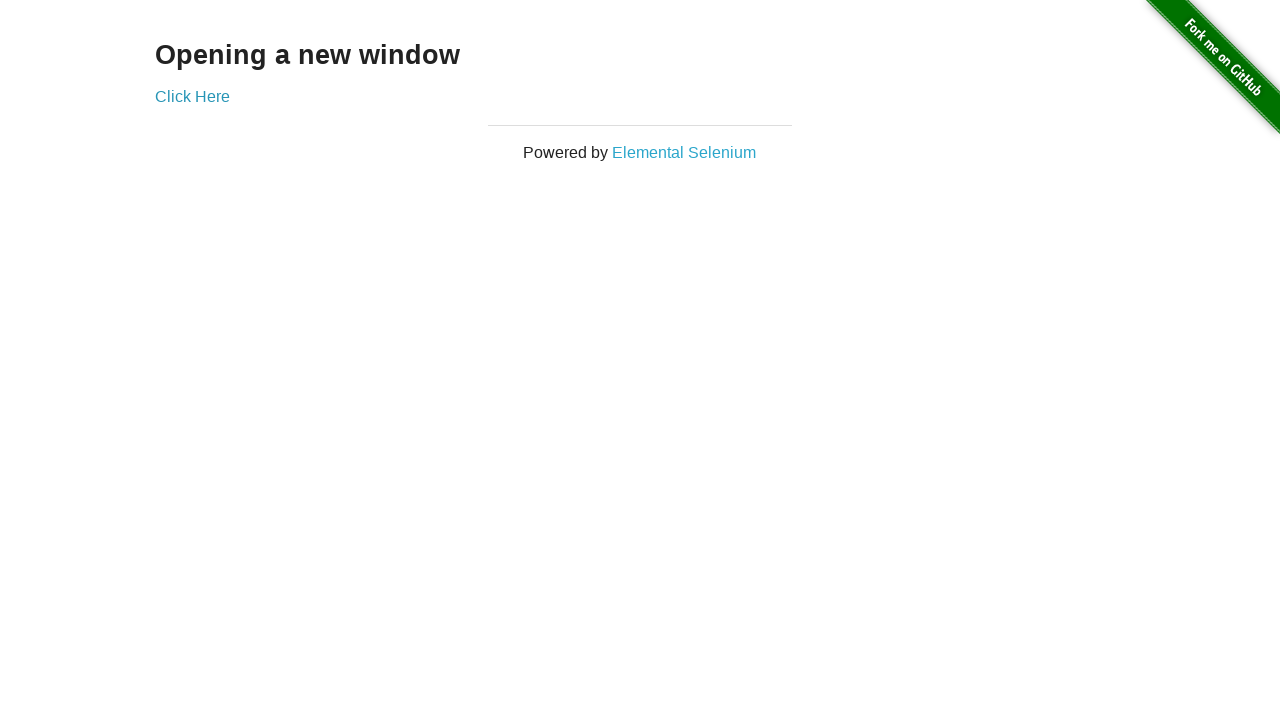

Switched to new window (last window in context)
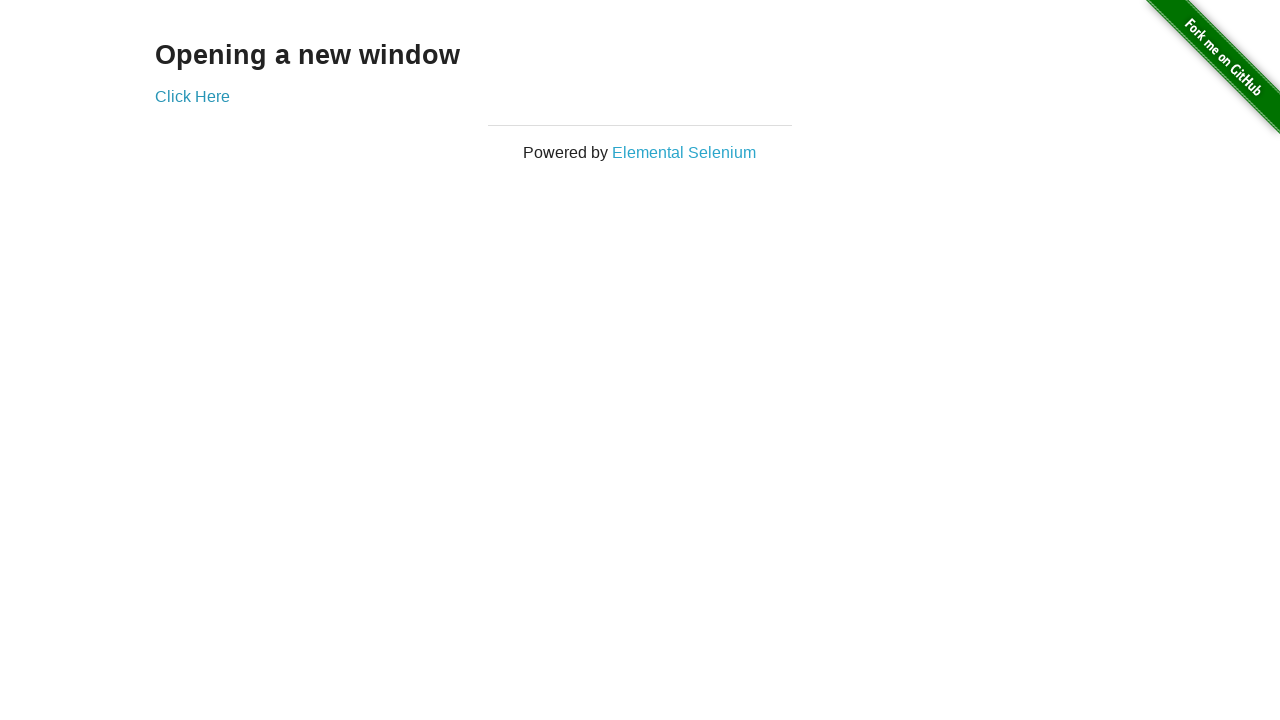

Verified new window title is 'New Window'
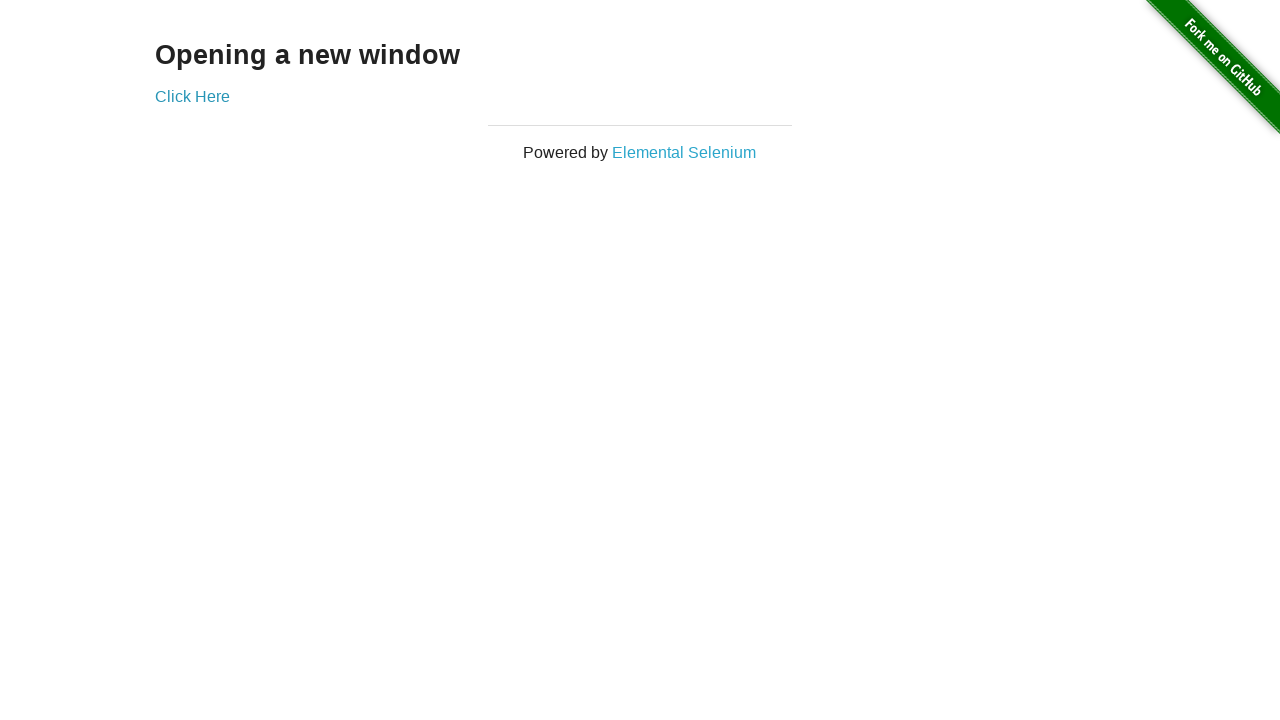

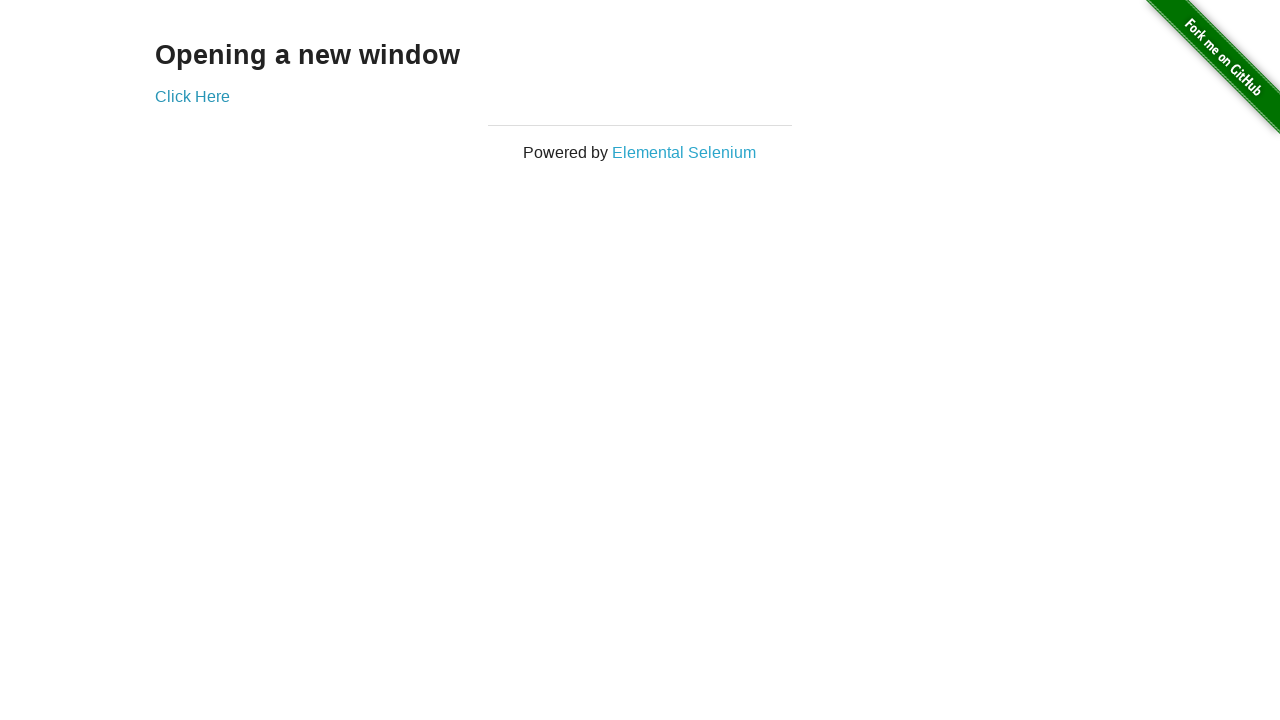